Tests that plus and minus buttons are visible in cart preview

Starting URL: https://coffee-cart.app/

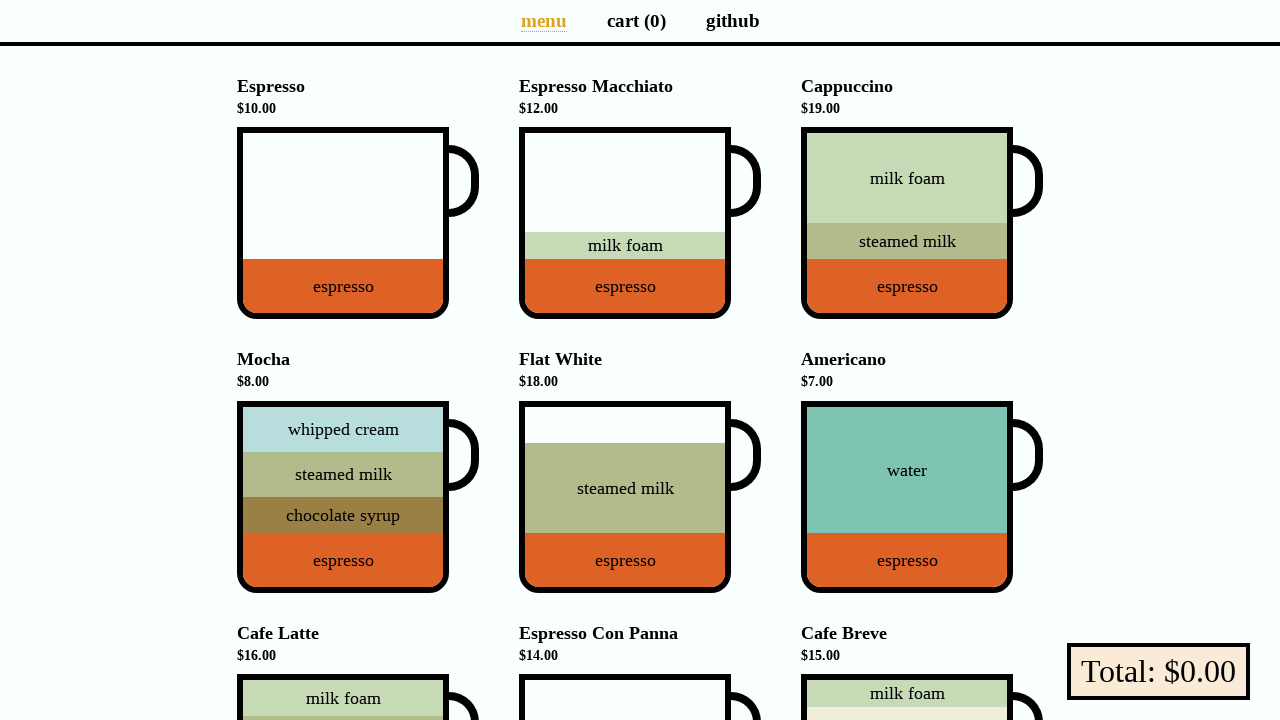

Located all menu entries with coffee cups
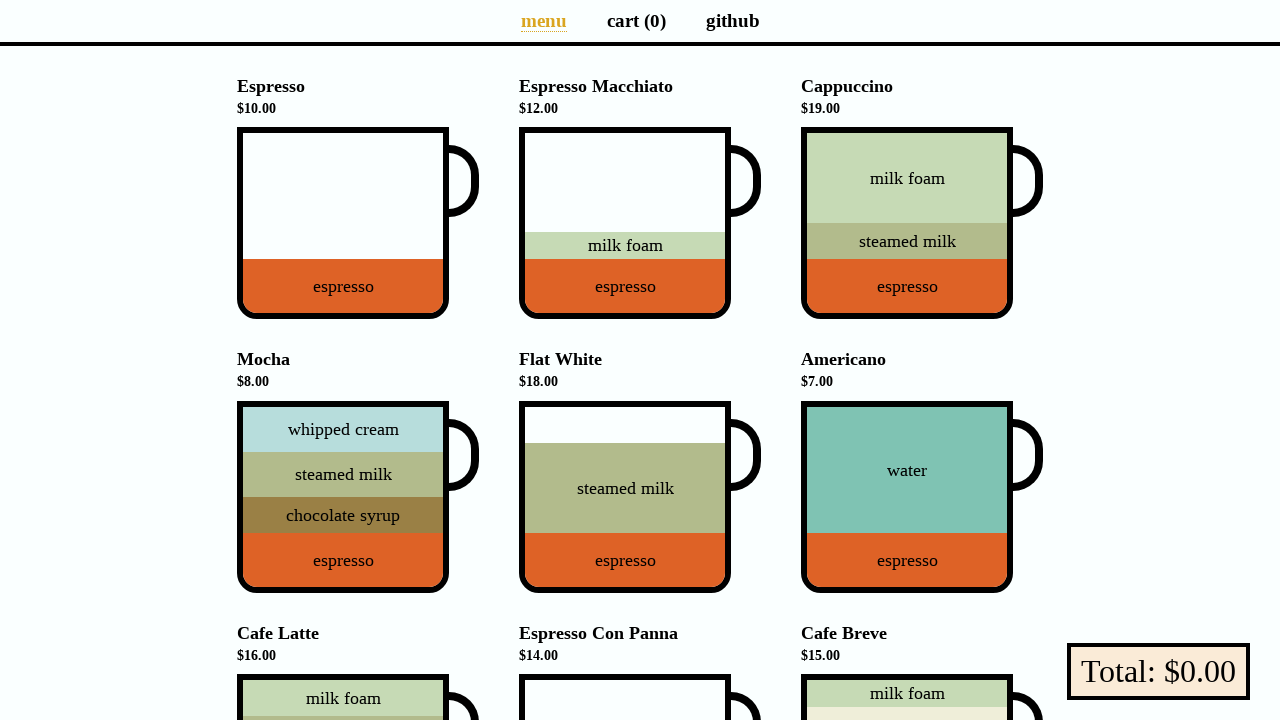

Clicked a coffee cup in the menu at (358, 223) on li[data-v-a9662a08] >> nth=0 >> div div.cup
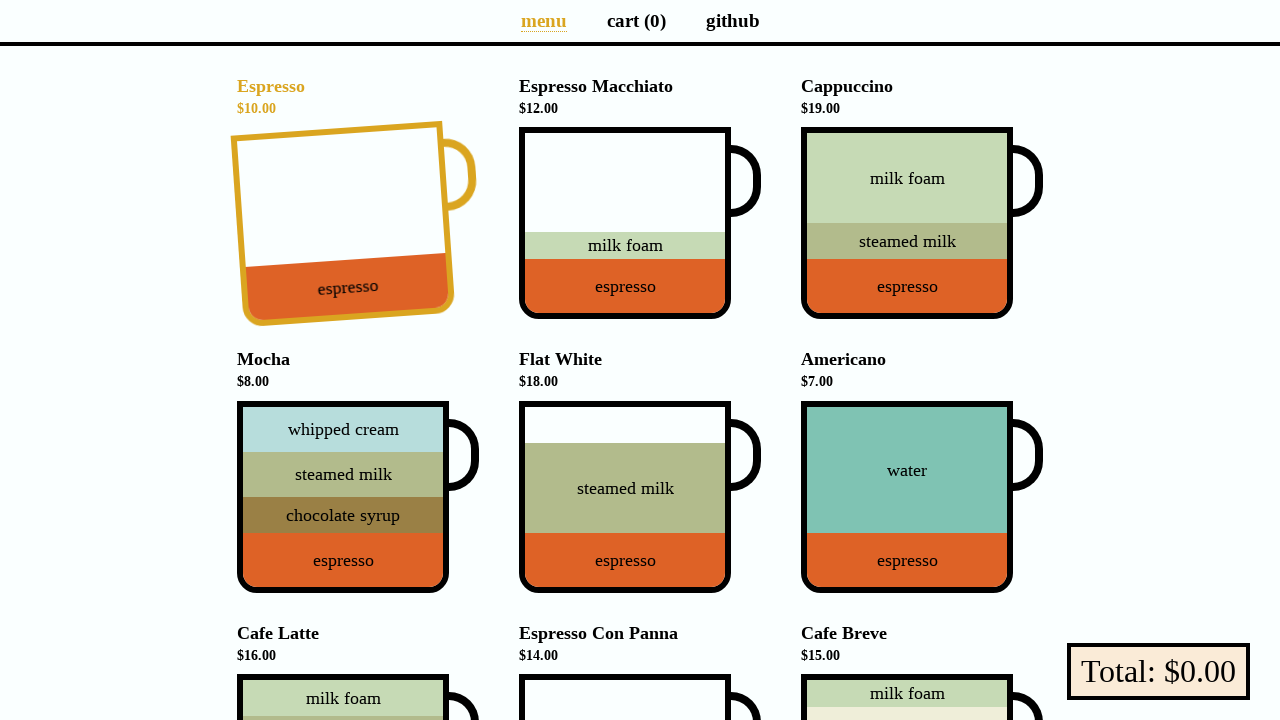

Clicked a coffee cup in the menu at (640, 223) on li[data-v-a9662a08] >> nth=1 >> div div.cup
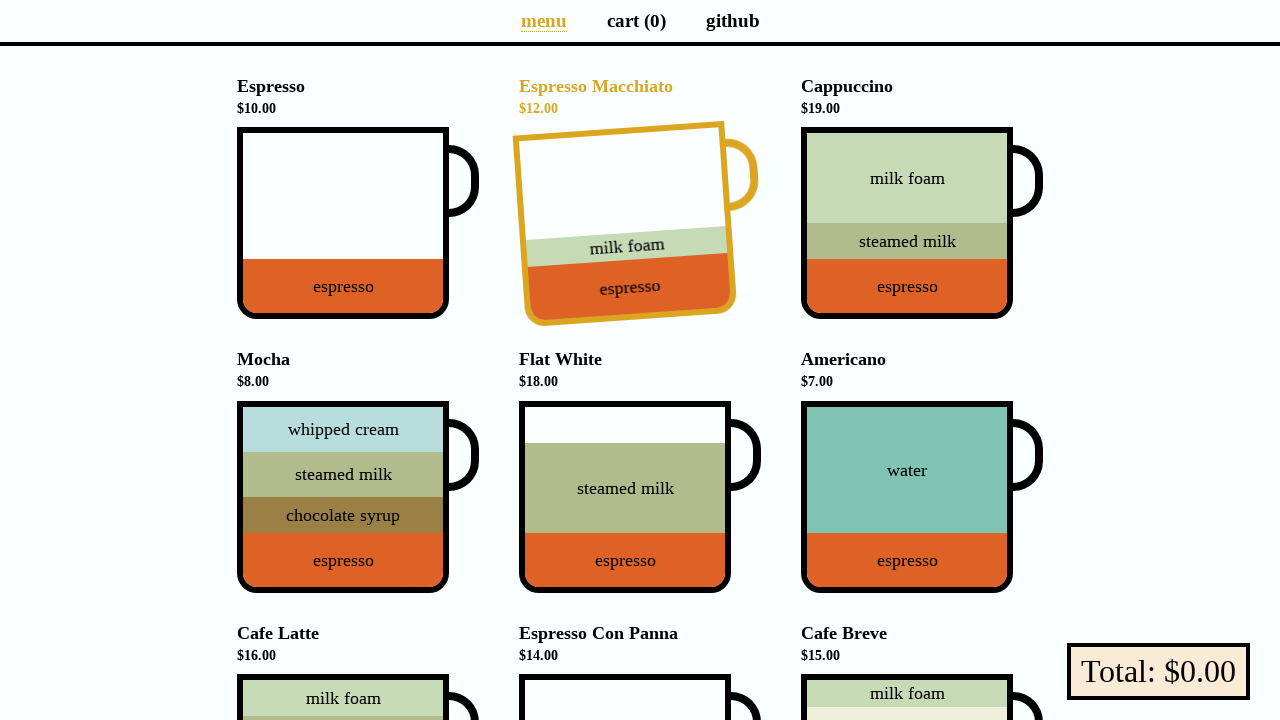

Clicked a coffee cup in the menu at (922, 223) on li[data-v-a9662a08] >> nth=2 >> div div.cup
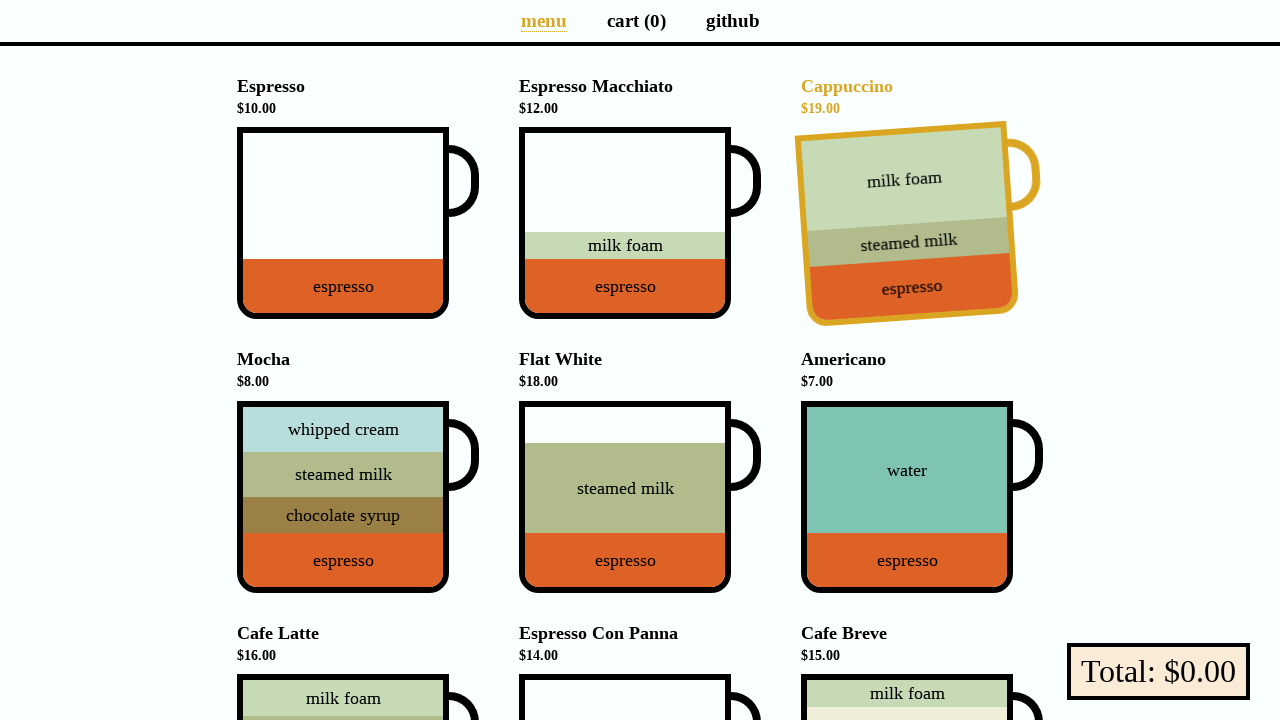

Clicked a coffee cup in the menu at (358, 497) on li[data-v-a9662a08] >> nth=3 >> div div.cup
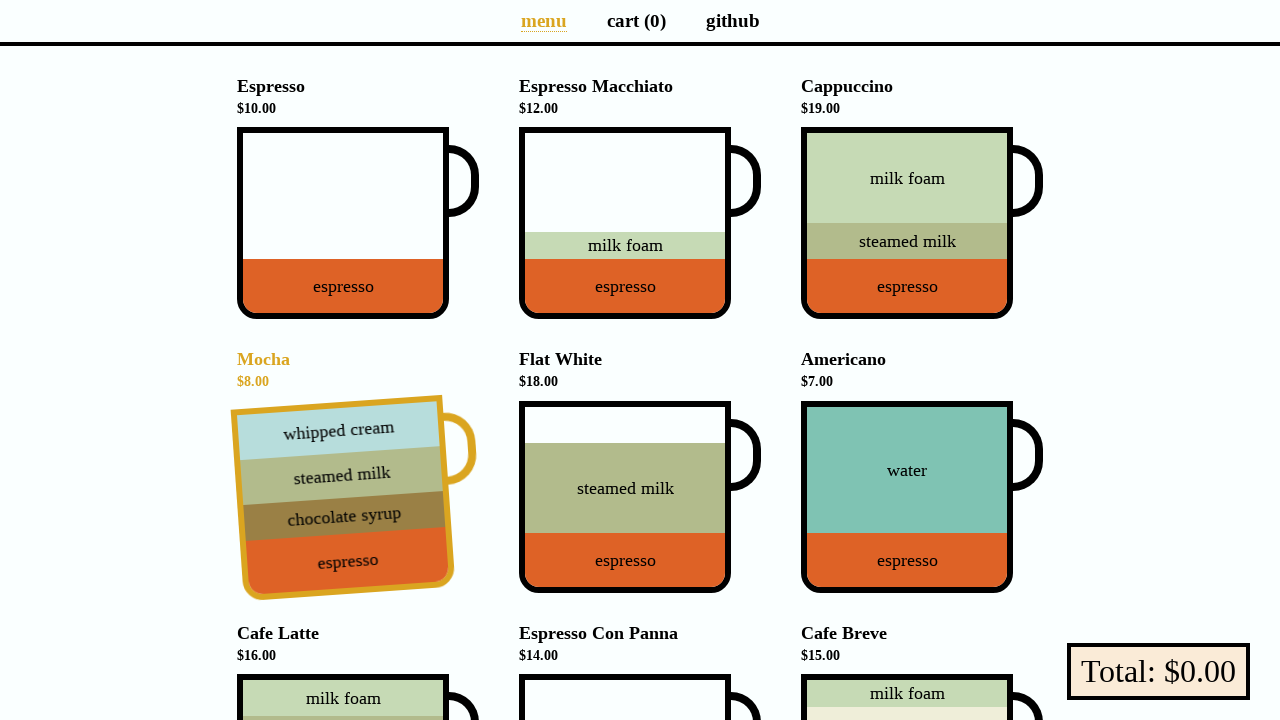

Clicked a coffee cup in the menu at (640, 497) on li[data-v-a9662a08] >> nth=4 >> div div.cup
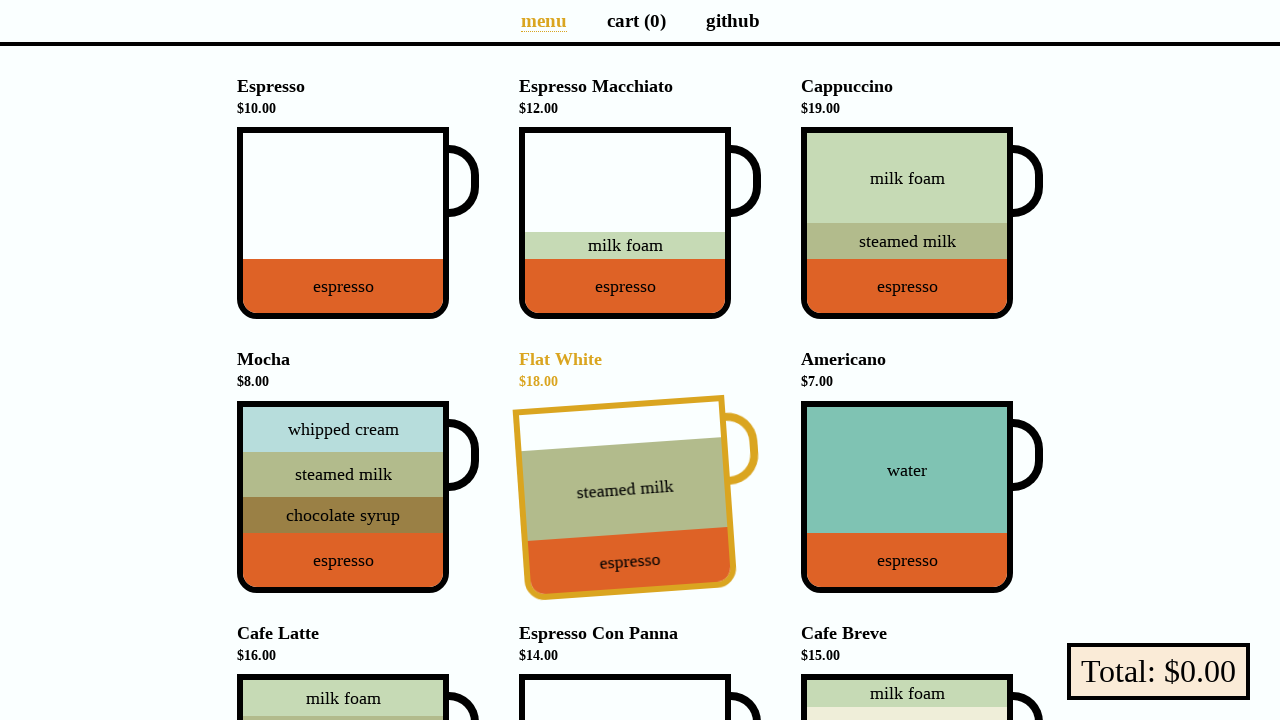

Clicked a coffee cup in the menu at (922, 497) on li[data-v-a9662a08] >> nth=5 >> div div.cup
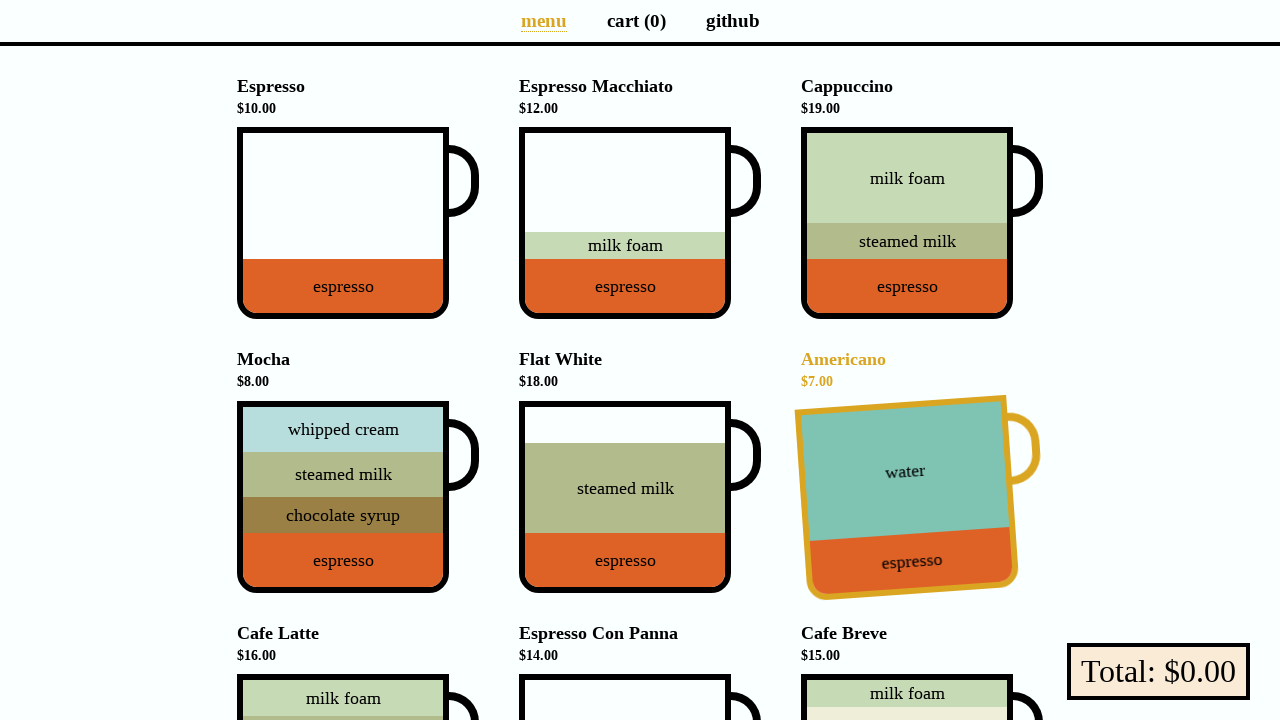

Clicked a coffee cup in the menu at (358, 624) on li[data-v-a9662a08] >> nth=6 >> div div.cup
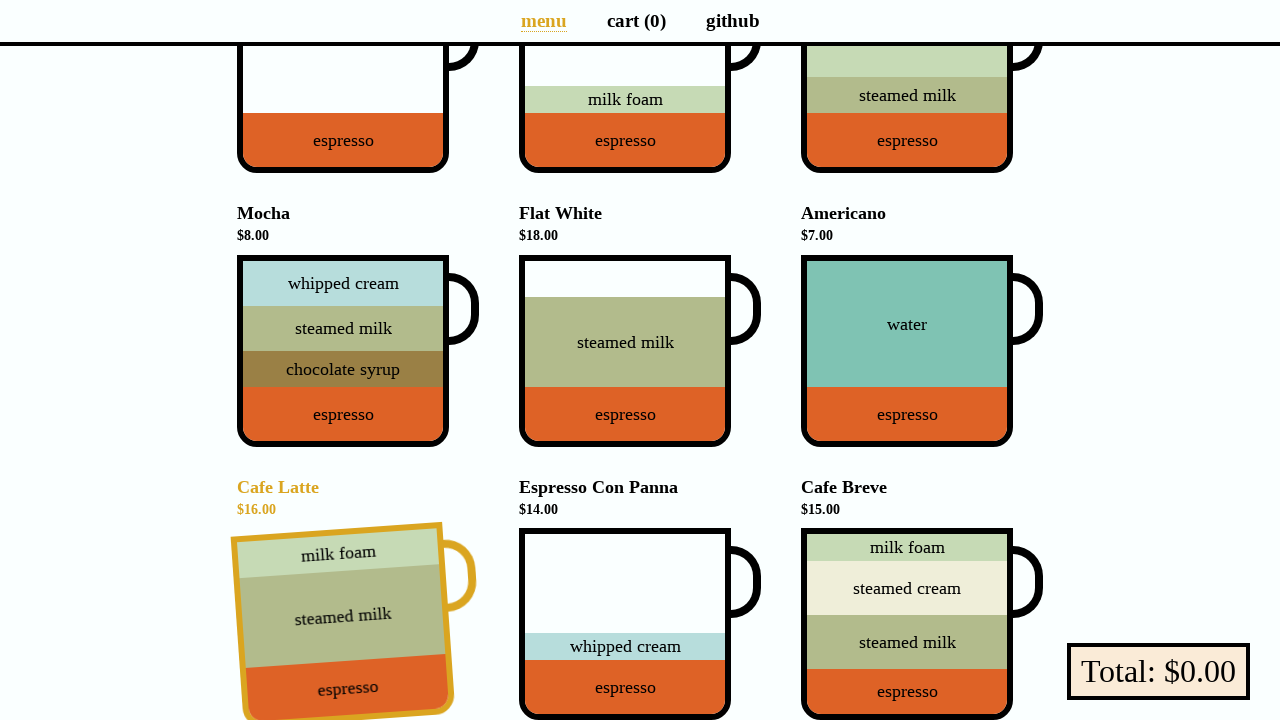

Clicked a coffee cup in the menu at (640, 624) on li[data-v-a9662a08] >> nth=7 >> div div.cup
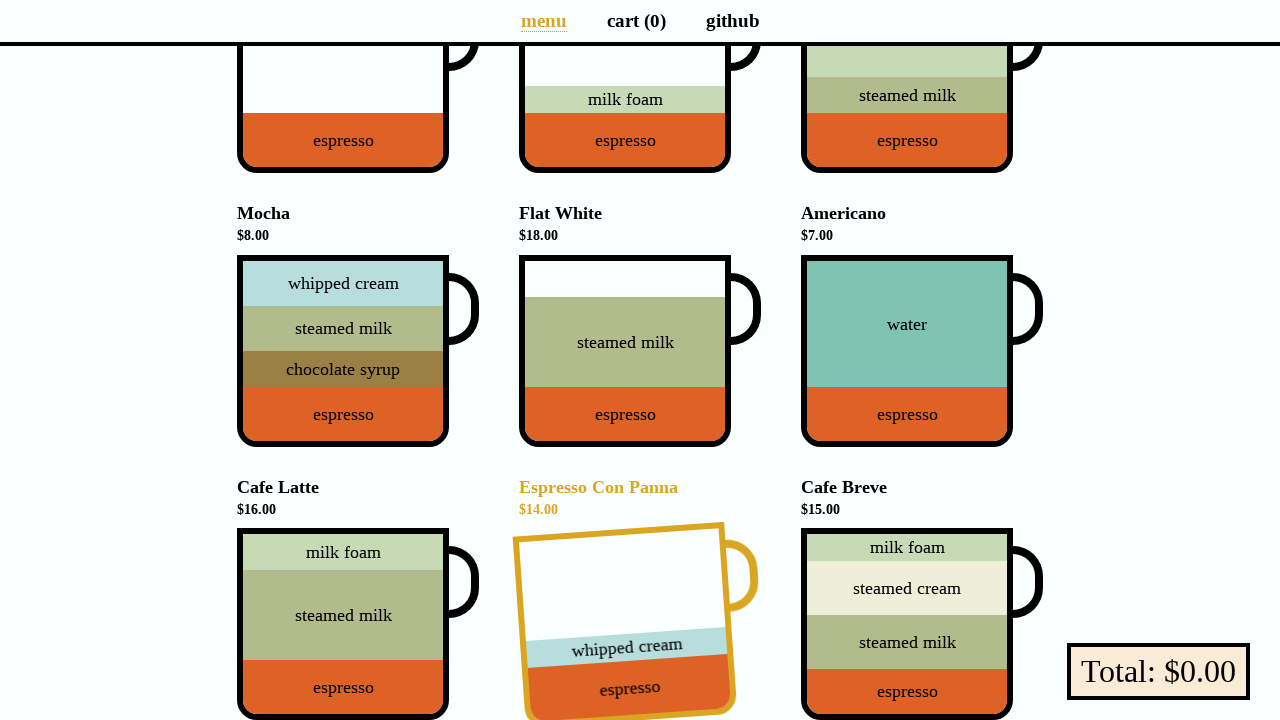

Clicked a coffee cup in the menu at (922, 624) on li[data-v-a9662a08] >> nth=8 >> div div.cup
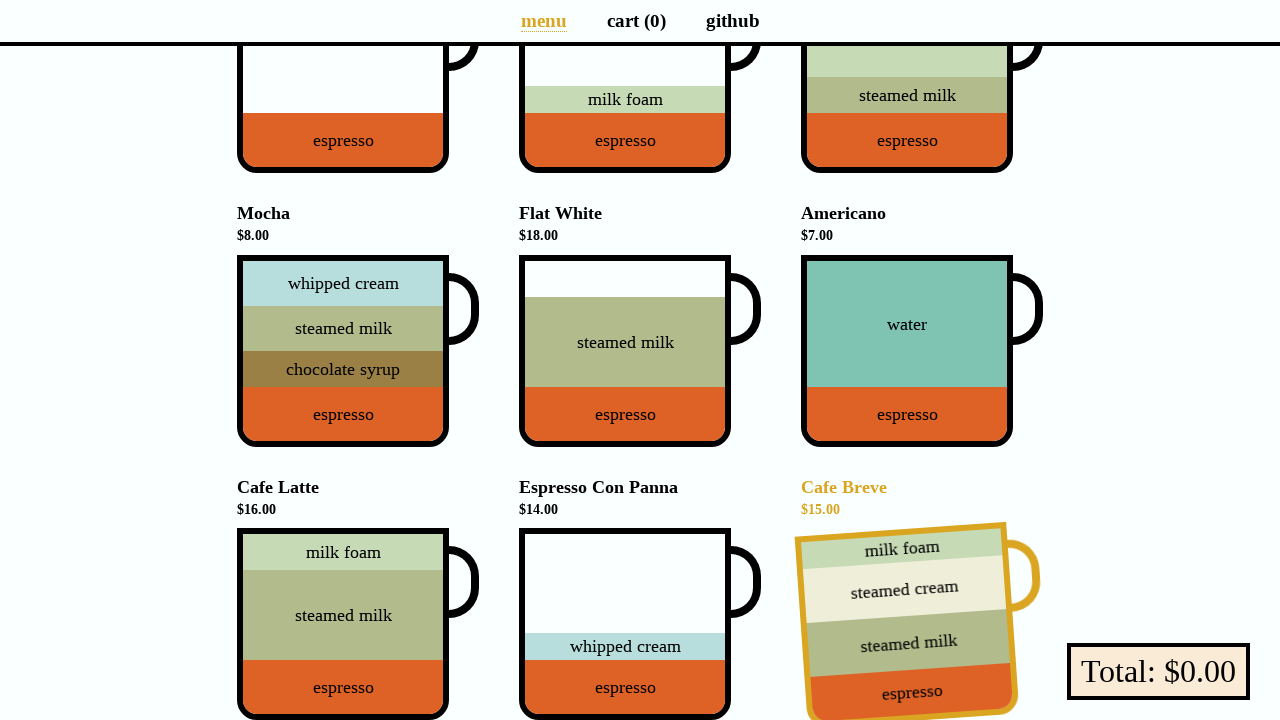

Located pay button
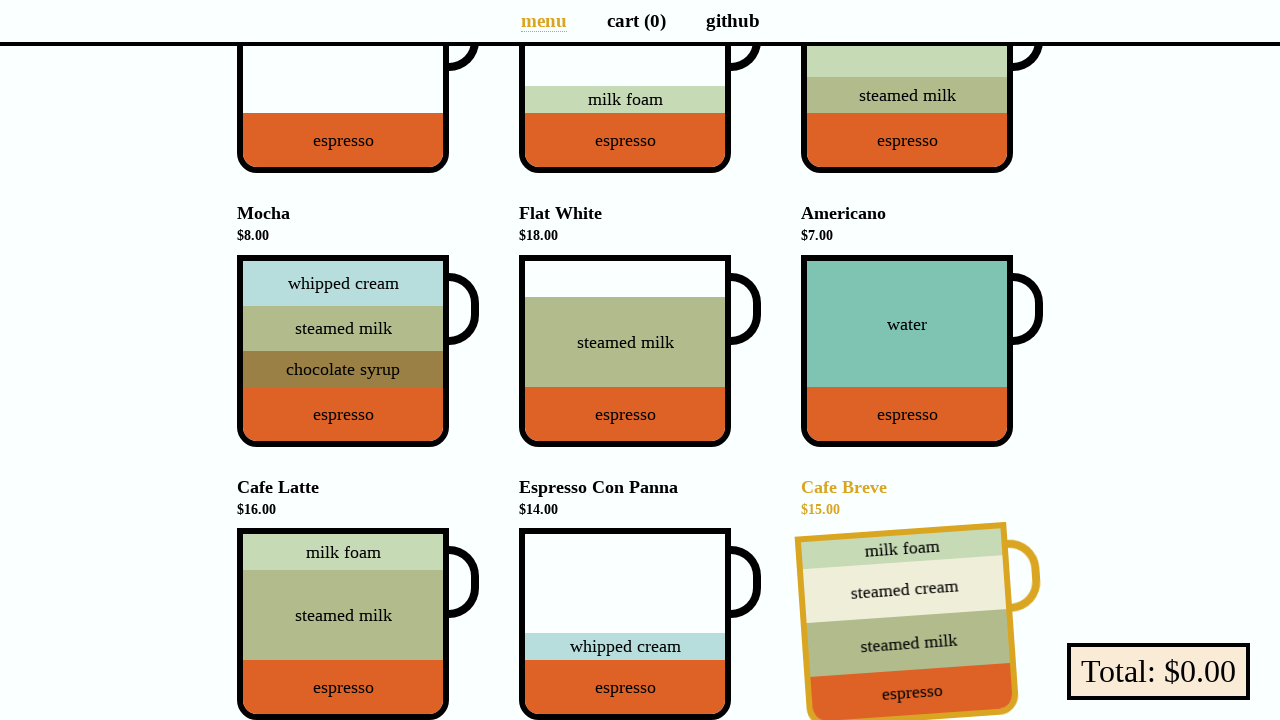

Hovered over pay button to reveal cart preview at (1158, 672) on button.pay
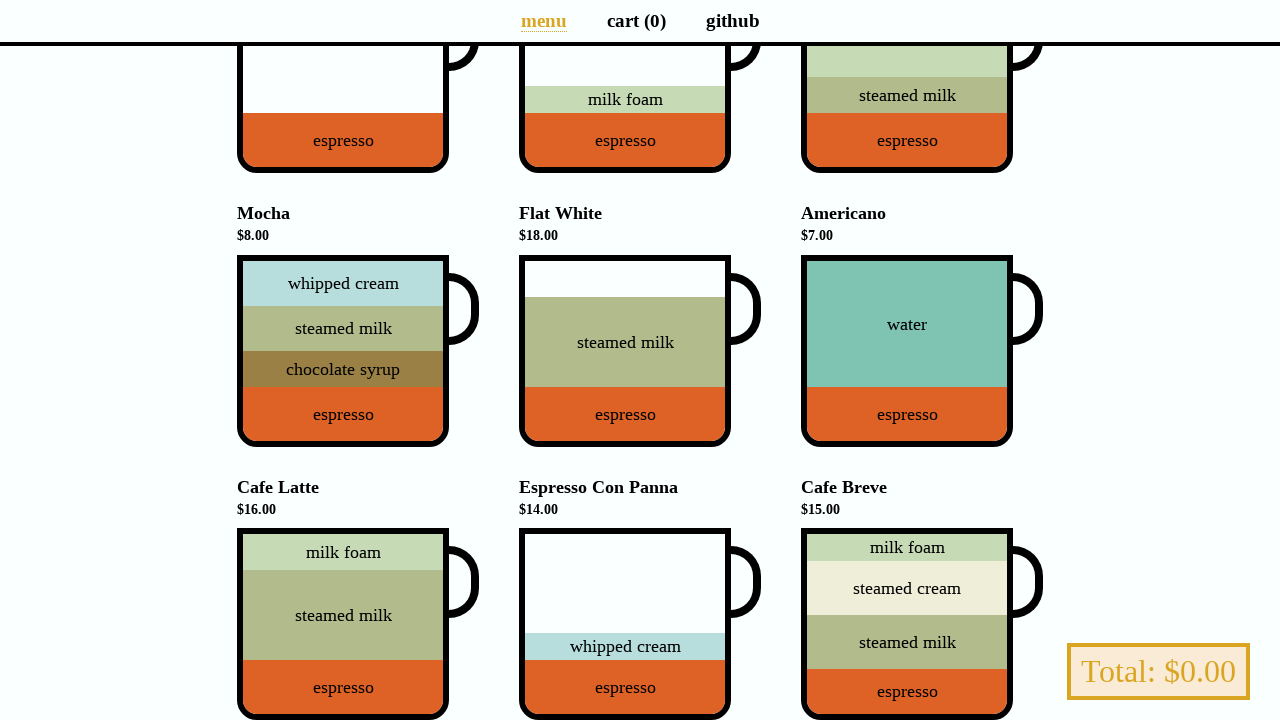

Located all cart preview entries
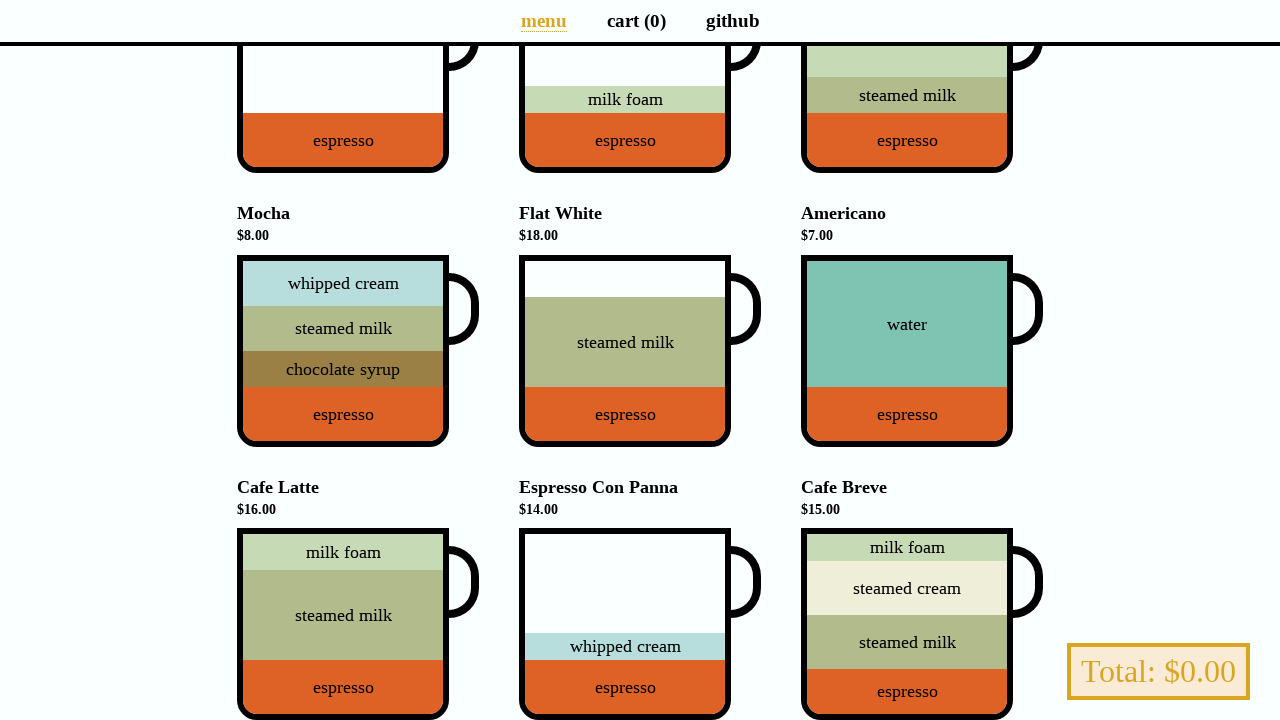

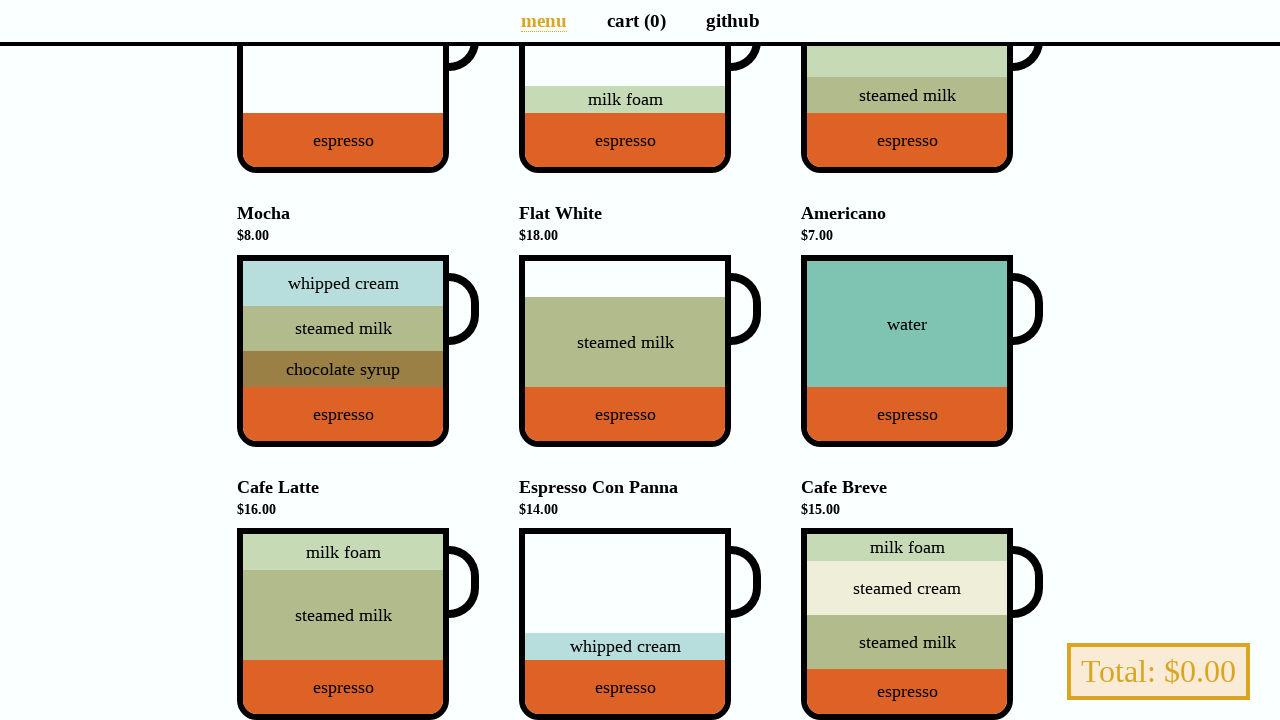